Tests right-click context menu functionality by right-clicking on an element and verifying the context menu options appear

Starting URL: http://swisnl.github.io/jQuery-contextMenu/demo.html

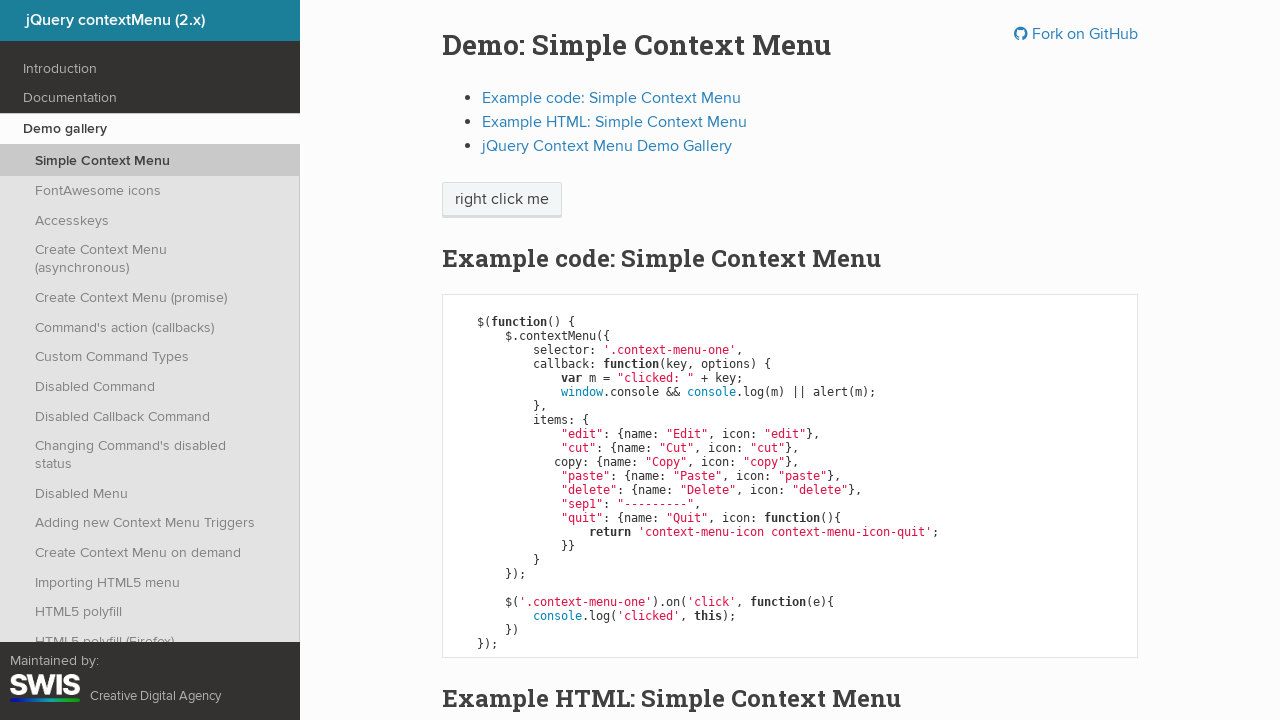

Located right-click target element with class 'context-menu-one btn btn-neutral'
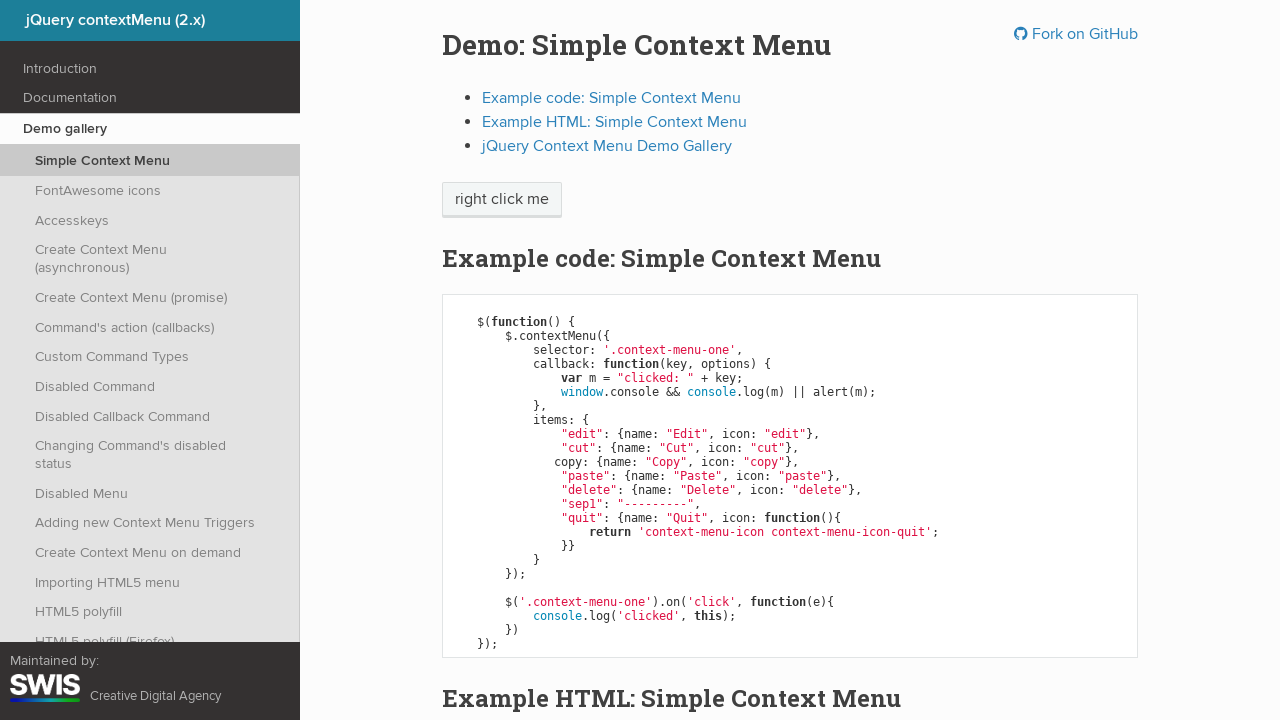

Performed right-click on target element at (502, 200) on xpath=//span[@class='context-menu-one btn btn-neutral']
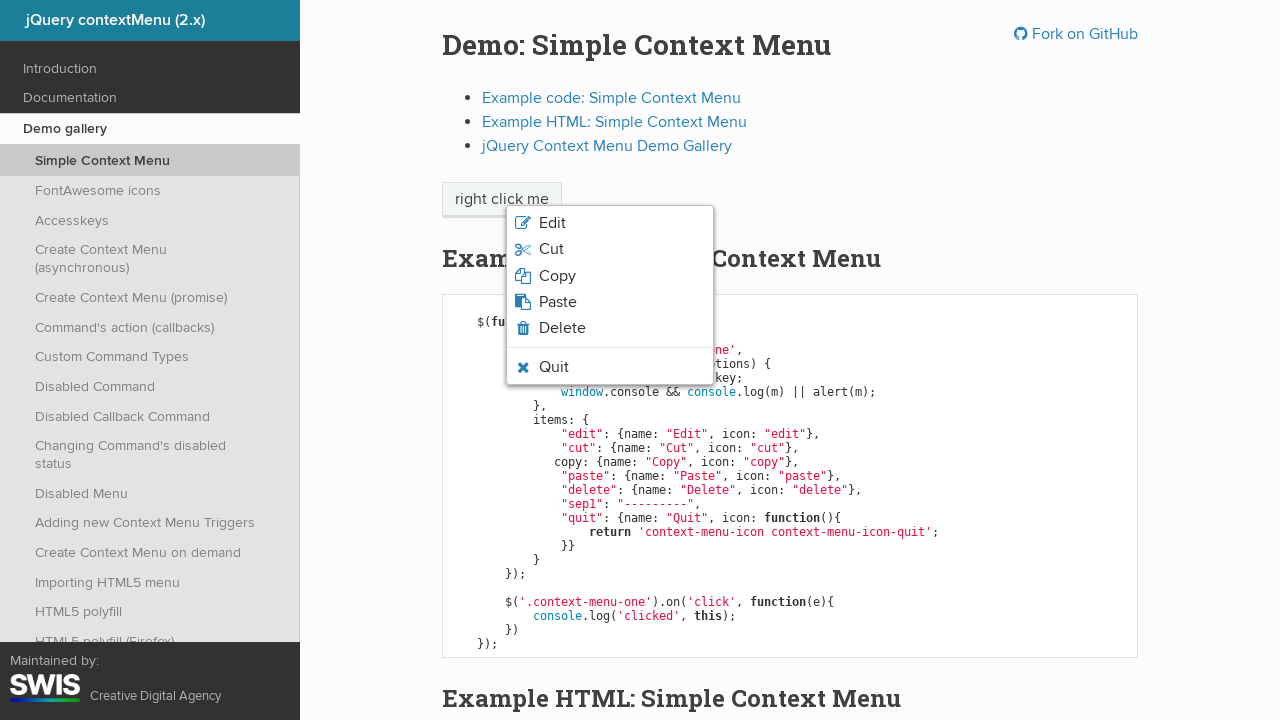

Context menu appeared with list items
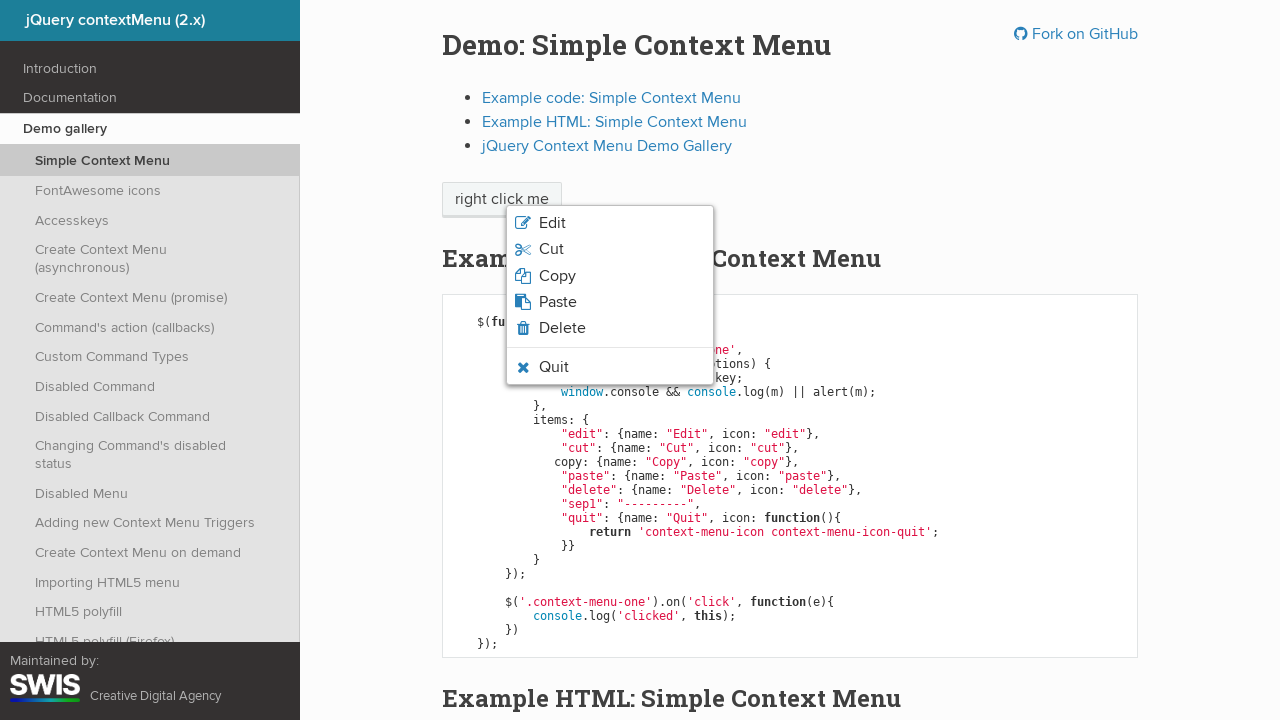

Located context menu options
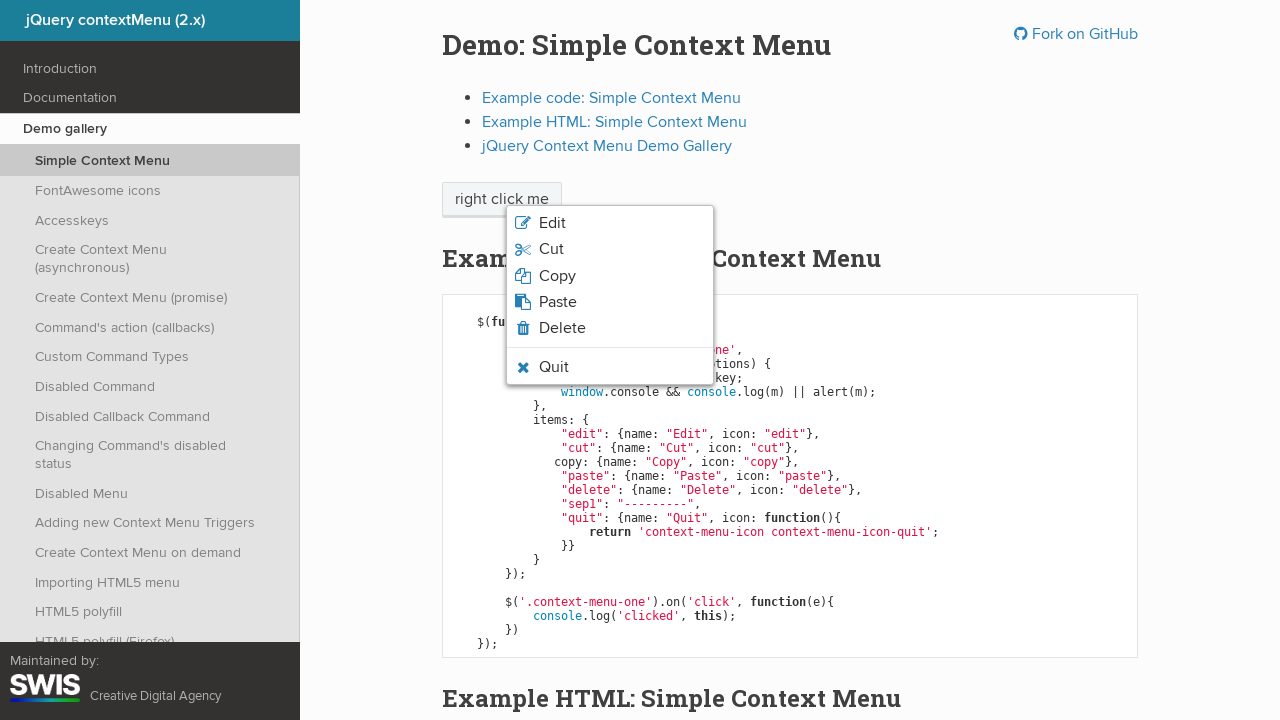

Verified context menu contains options
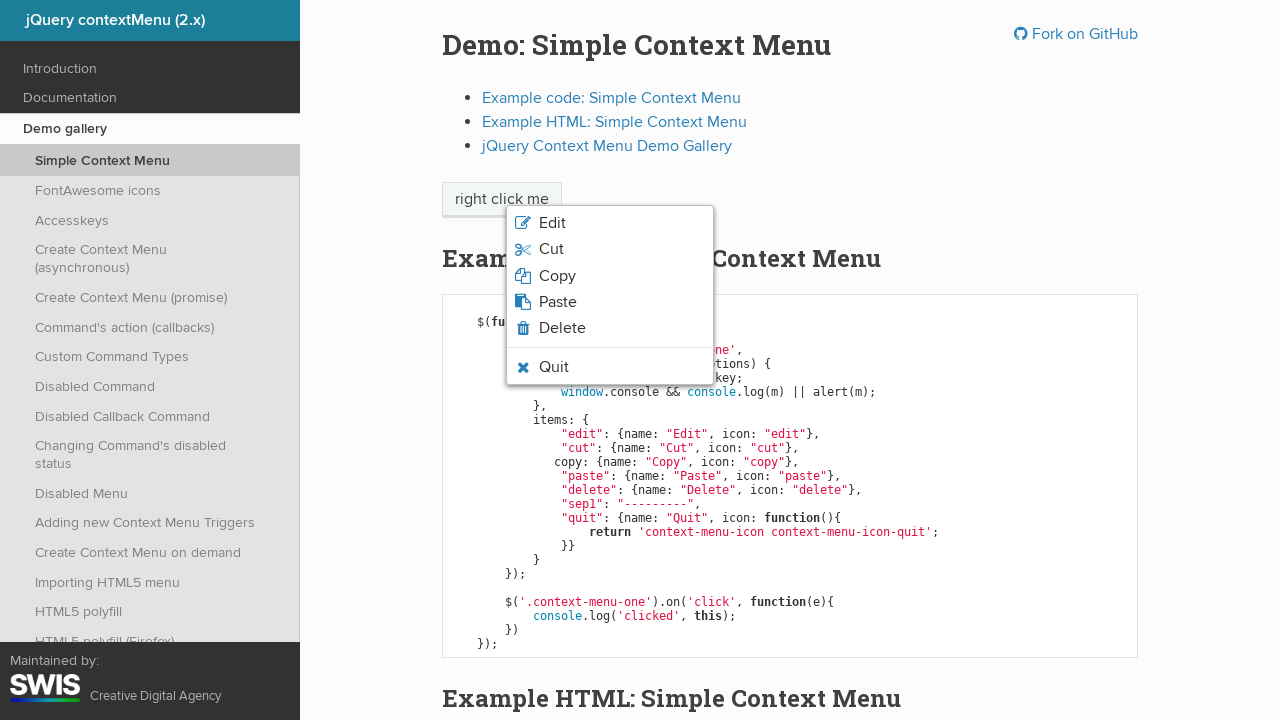

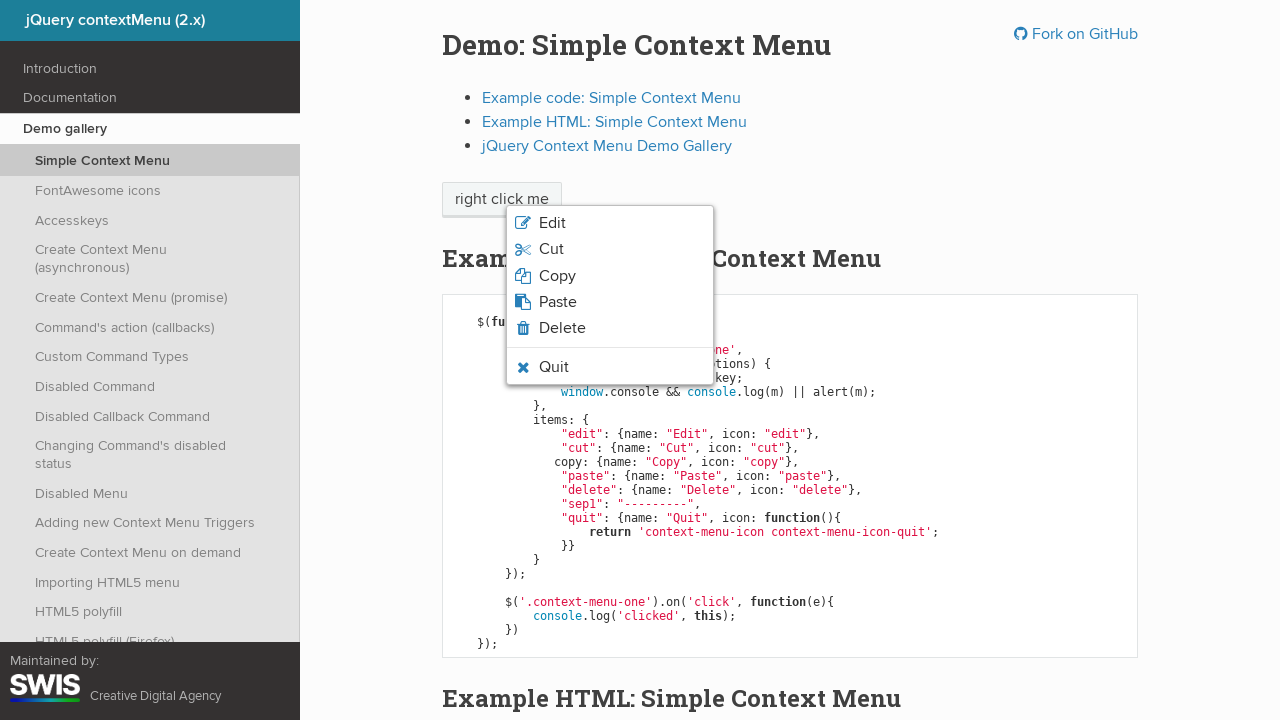